Navigates to an Angular demo application and clicks on the library navigation button to access the library section.

Starting URL: https://rahulshettyacademy.com/angularAppdemo

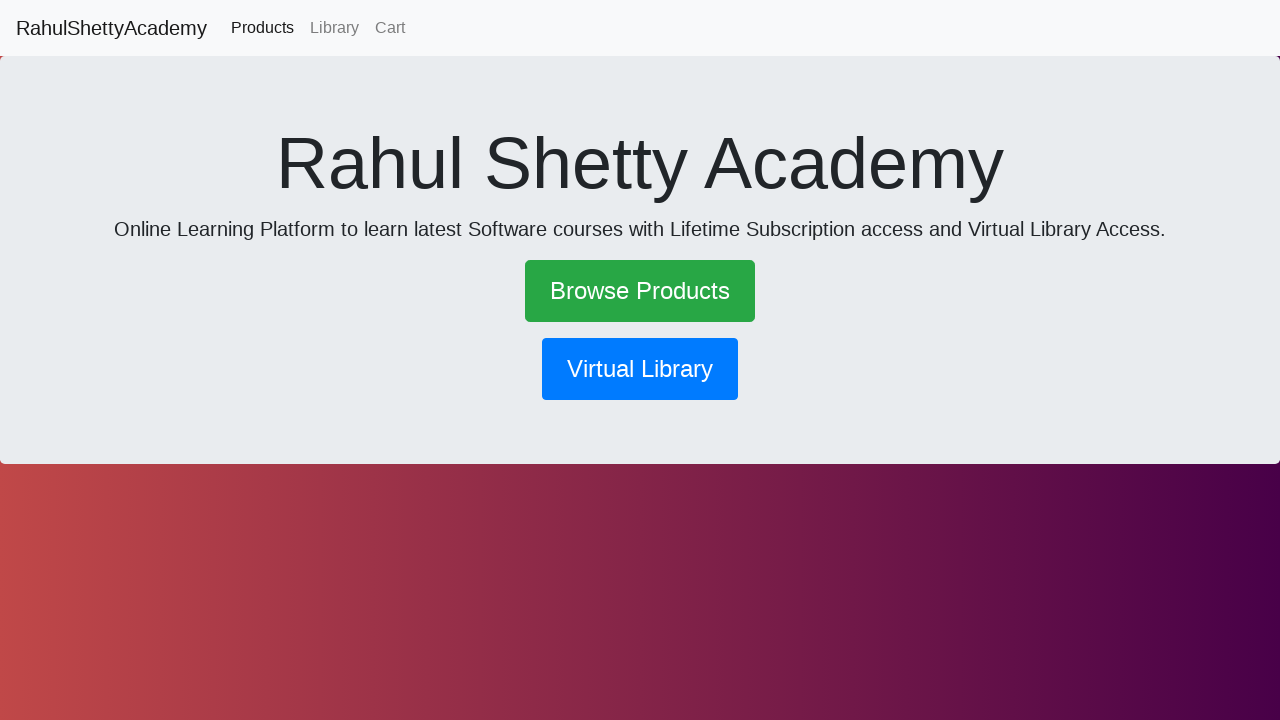

Clicked on the library navigation button at (640, 369) on button[routerlink*='library']
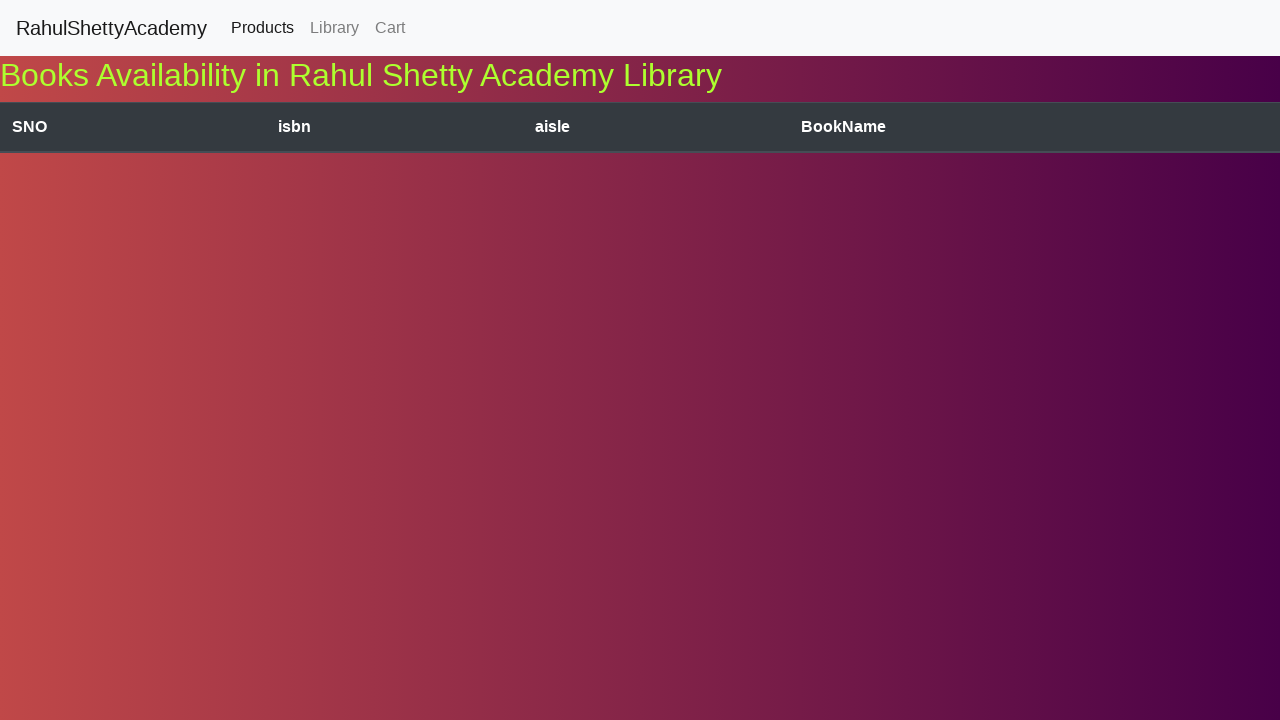

Waited for network to become idle after navigation to library section
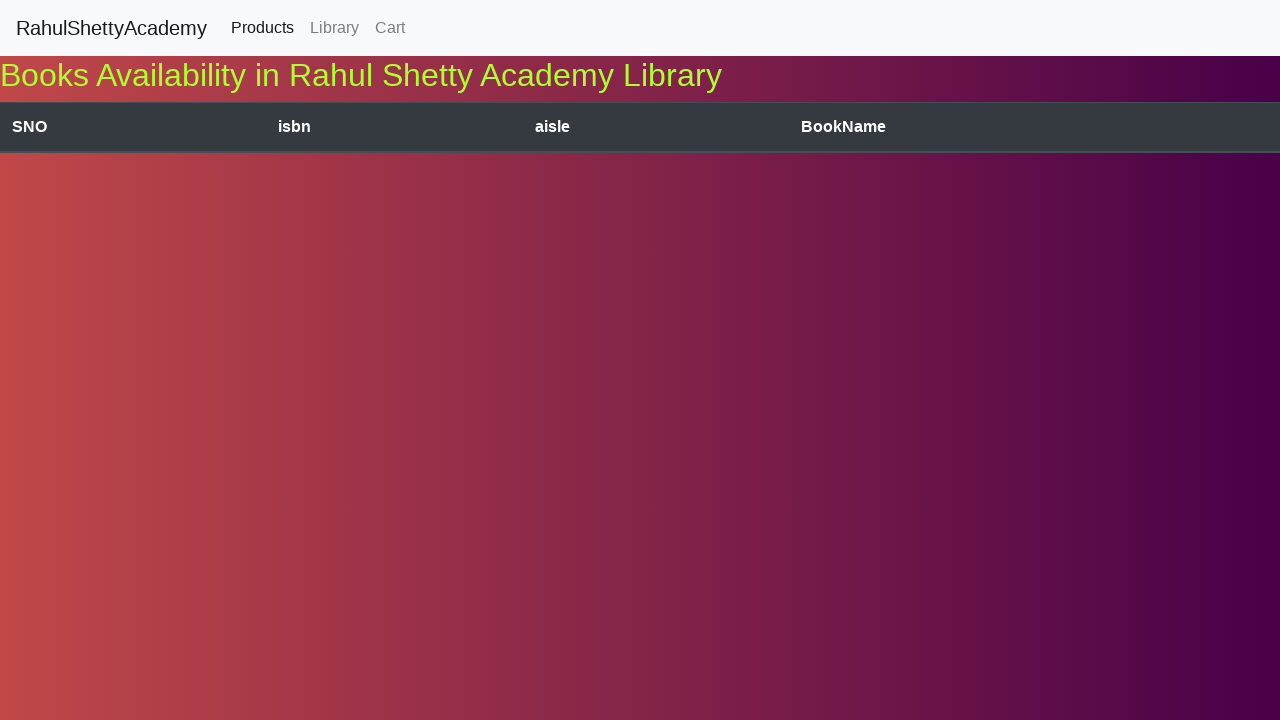

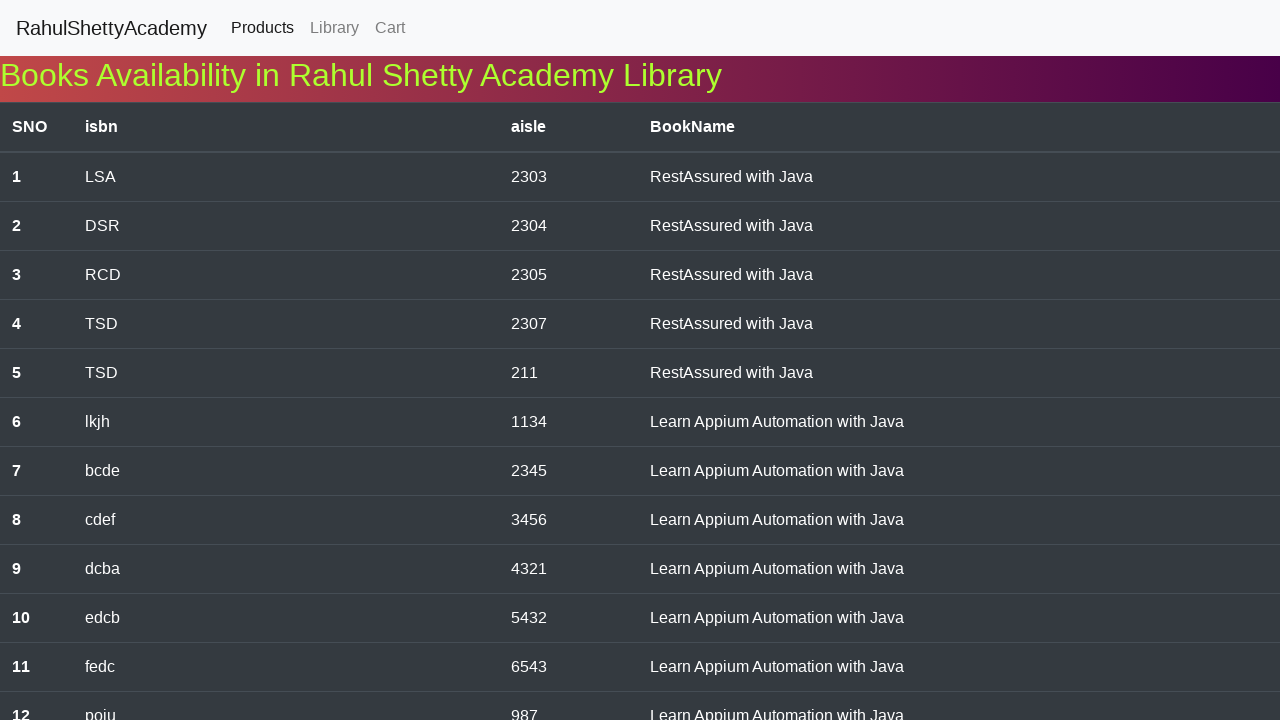